Tests bus ticket booking by entering source (Hyderabad) and destination (Guntur), selecting a journey date from calendar, and clicking search.

Starting URL: https://www.apsrtconline.in/

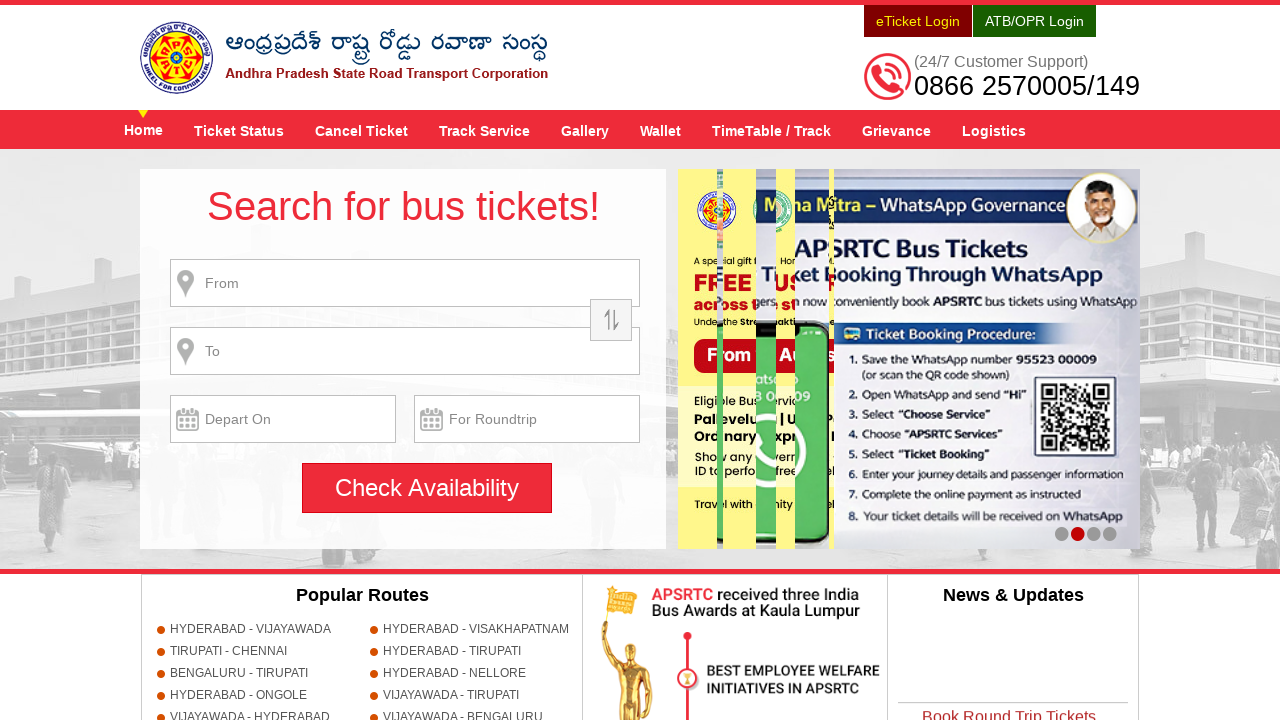

Filled source field with 'HYDERABAD' on input[name='source']
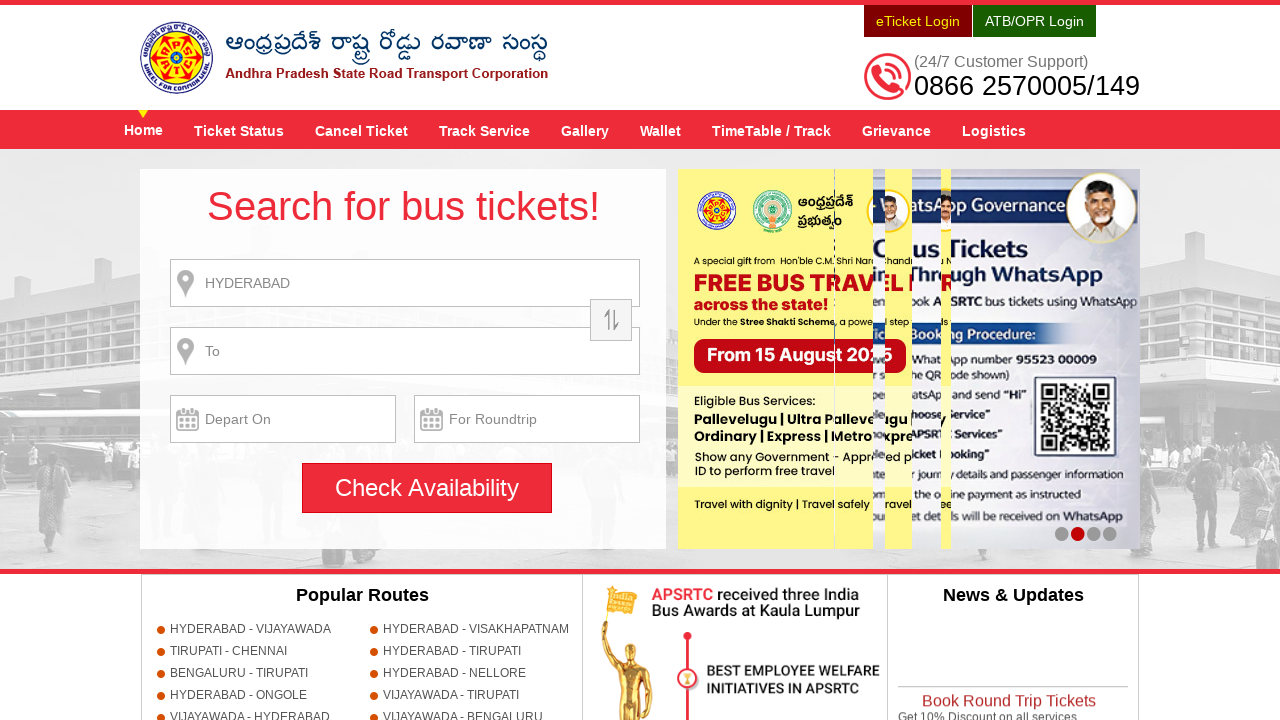

Waited 1 second for autocomplete to appear
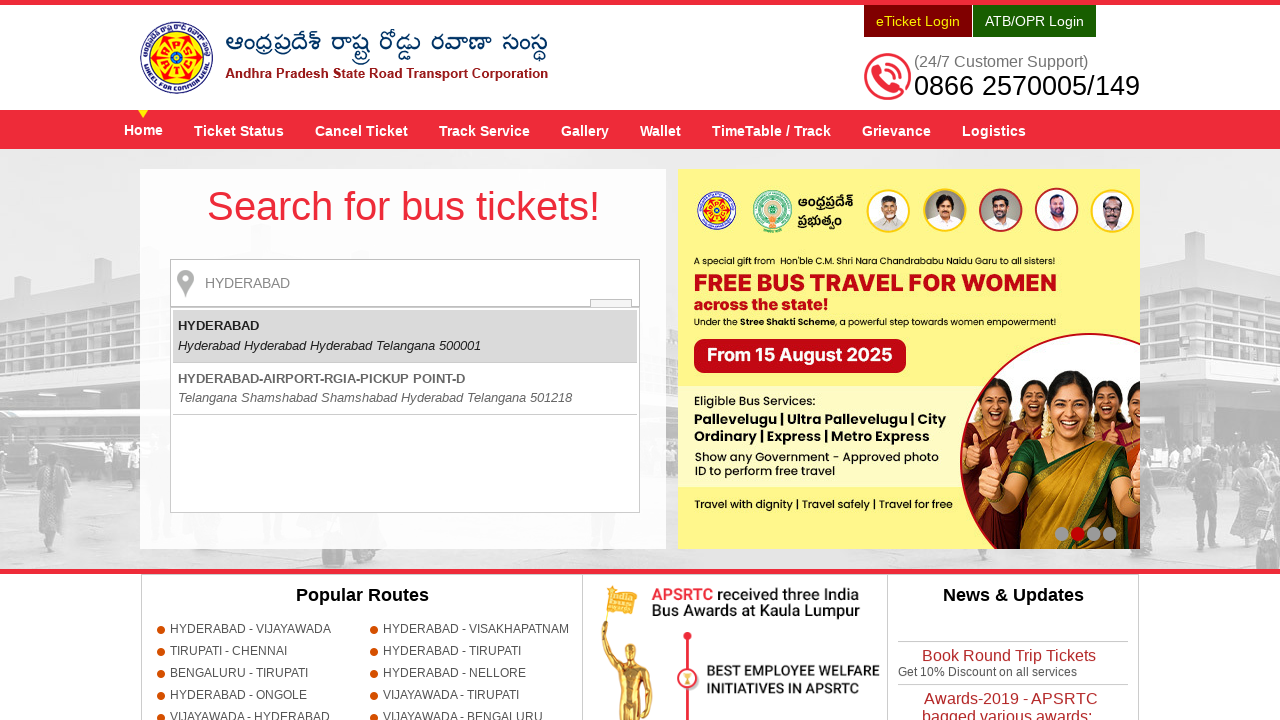

Pressed Enter to select source from autocomplete
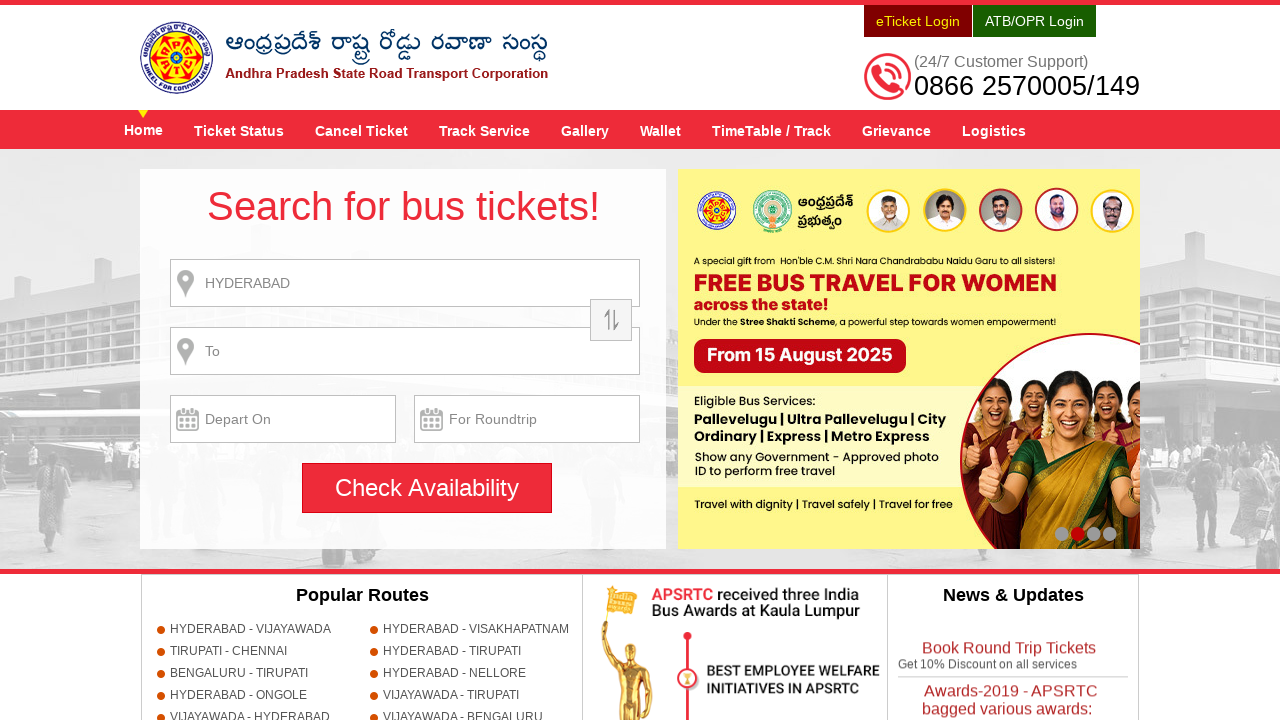

Clicked search button (alert triggered) at (427, 488) on input[title='Search']
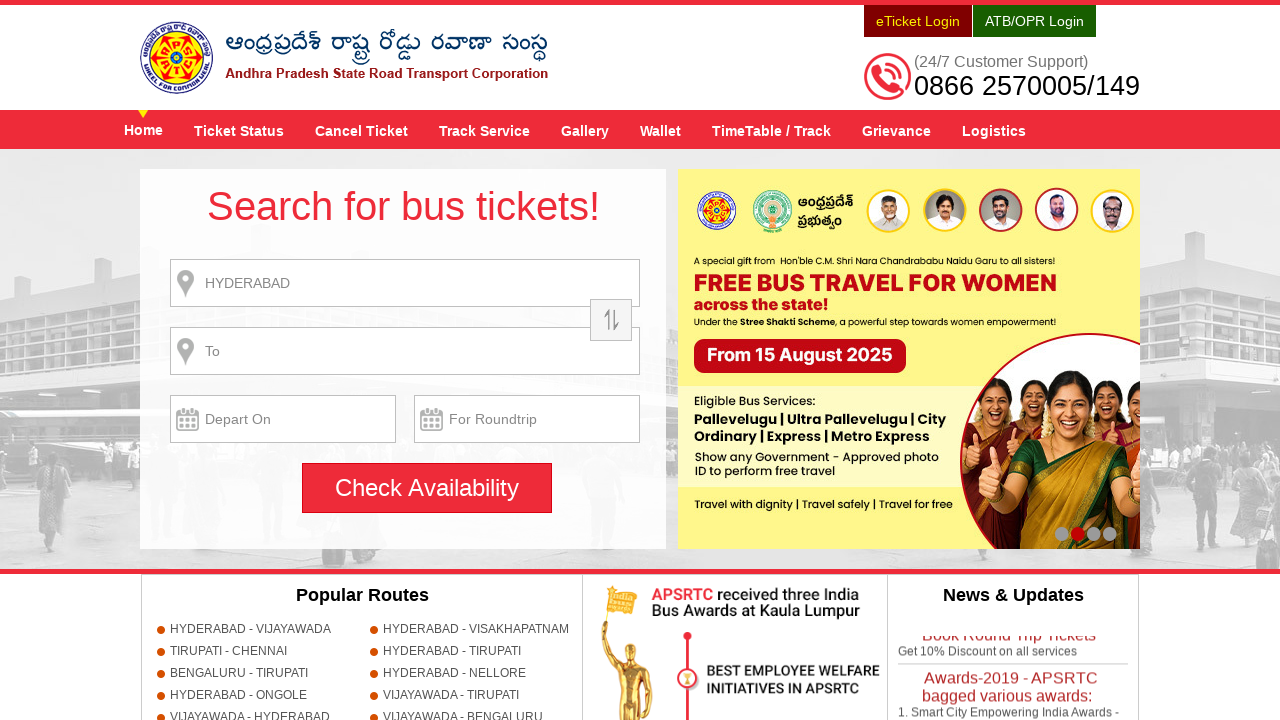

Set up dialog handler to accept alerts
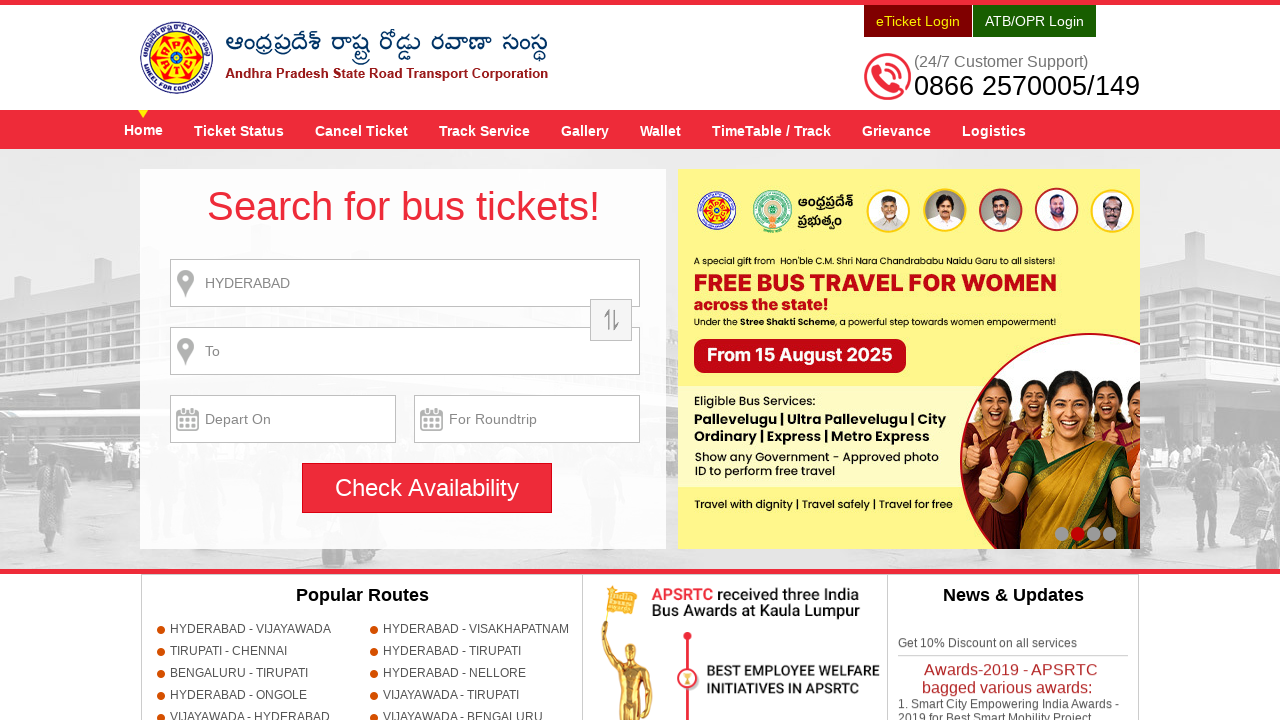

Clicked search button and accepted alert dialog at (427, 488) on input[title='Search']
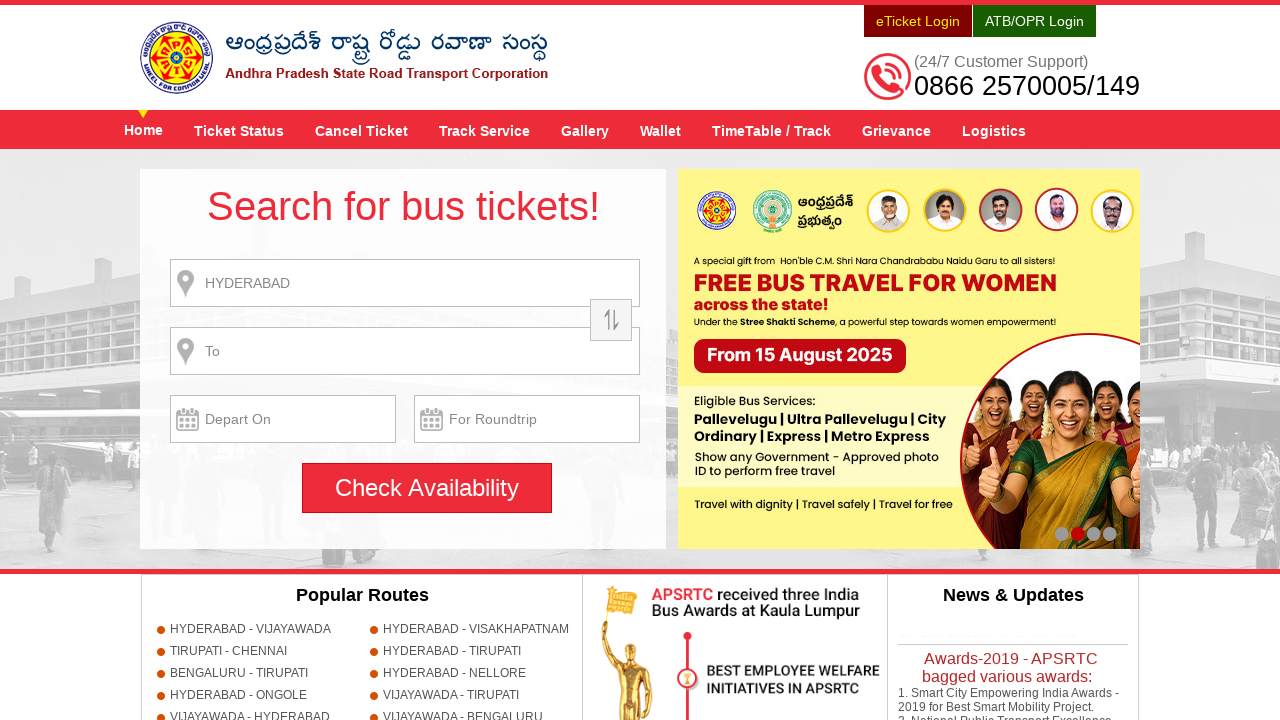

Filled destination field with 'GUNTUR' on input[name='destination']
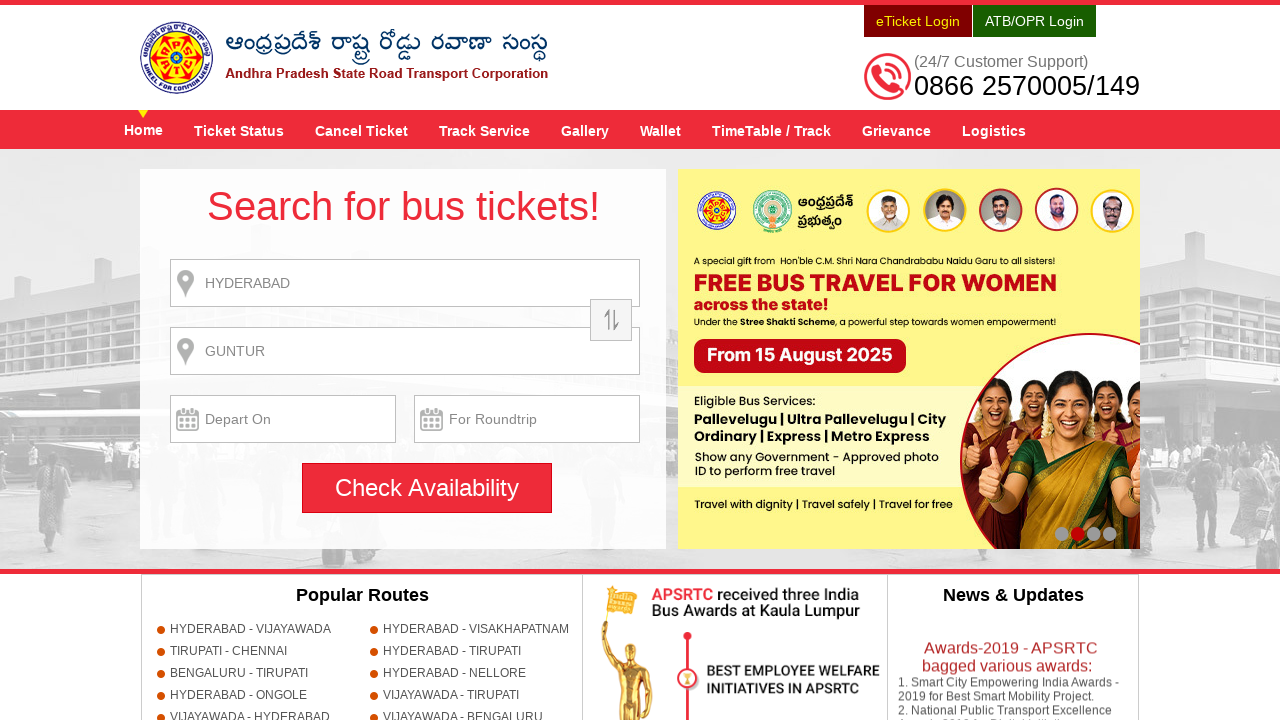

Waited 1 second for destination autocomplete to appear
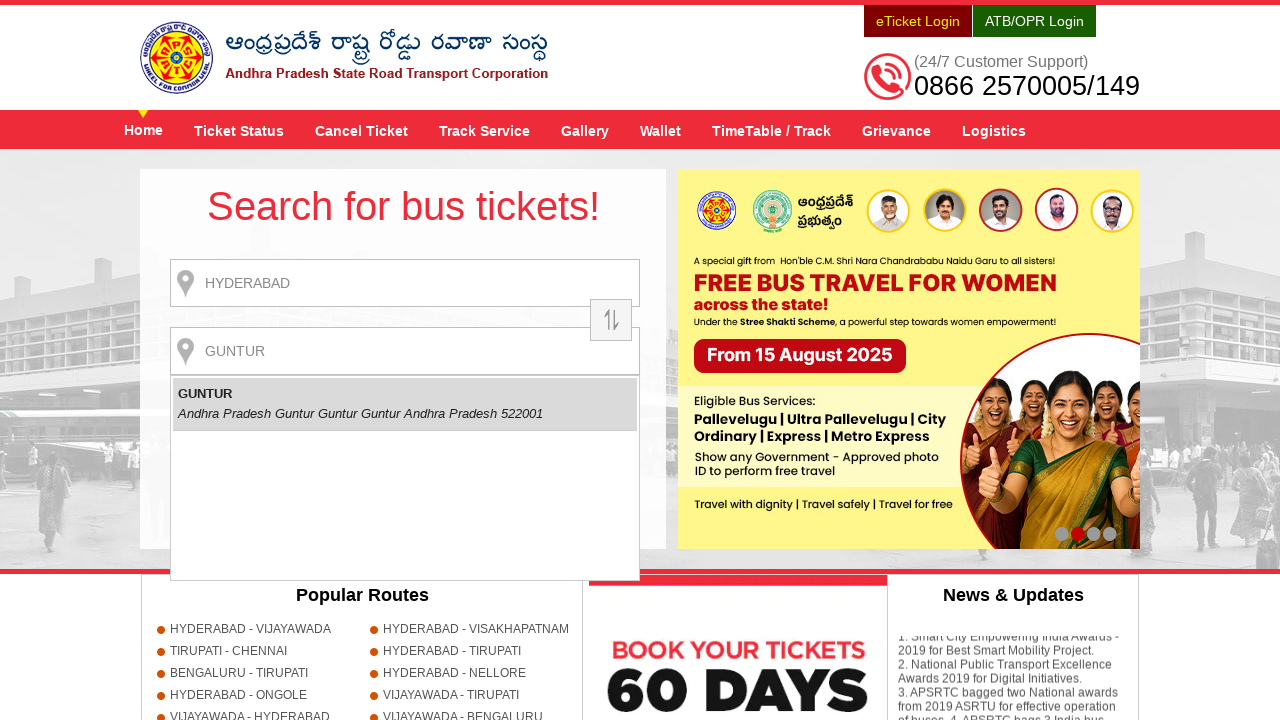

Pressed Enter to select destination from autocomplete
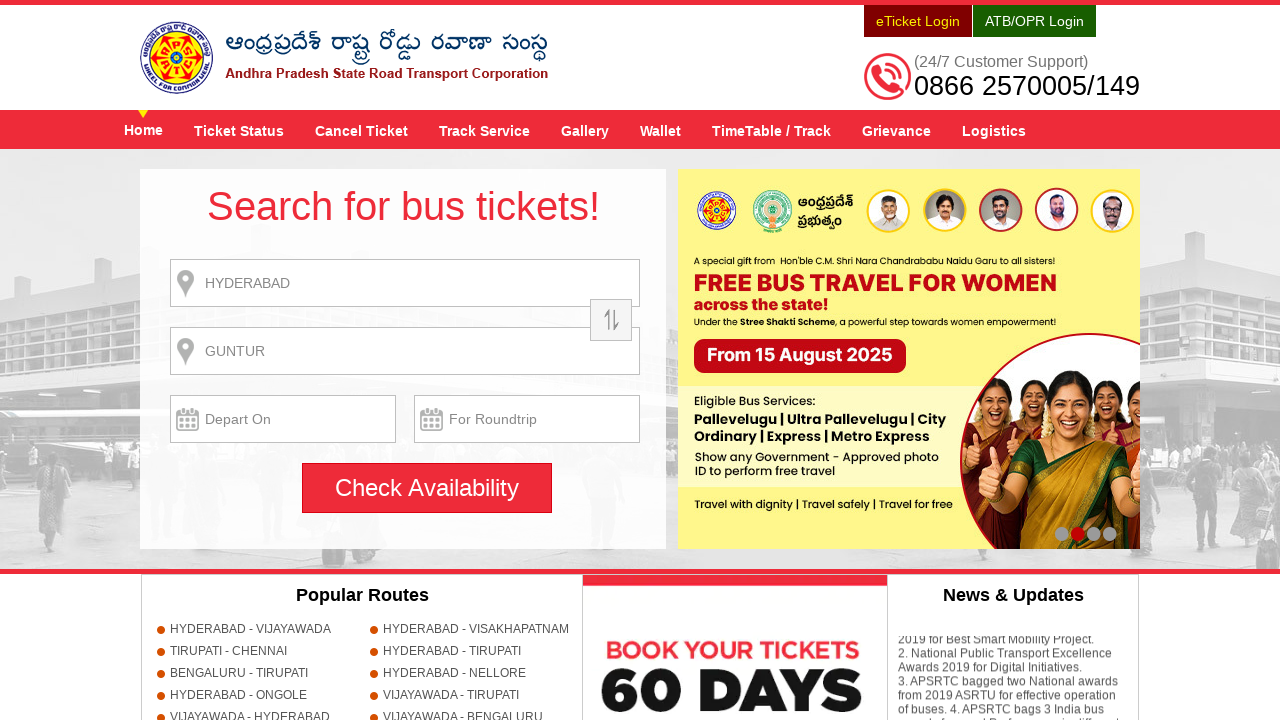

Clicked journey date field to open calendar at (283, 419) on input[name='txtJourneyDate']
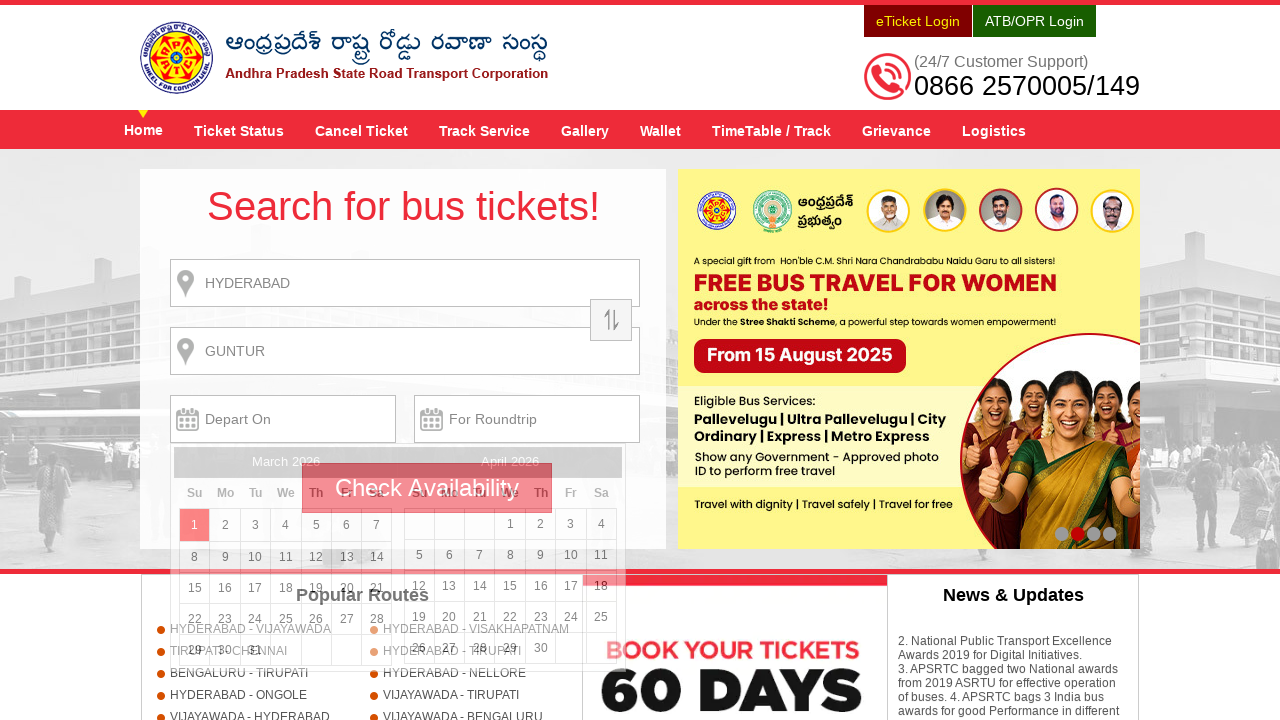

Selected date 20 from calendar at (346, 588) on xpath=//a[text()='20']
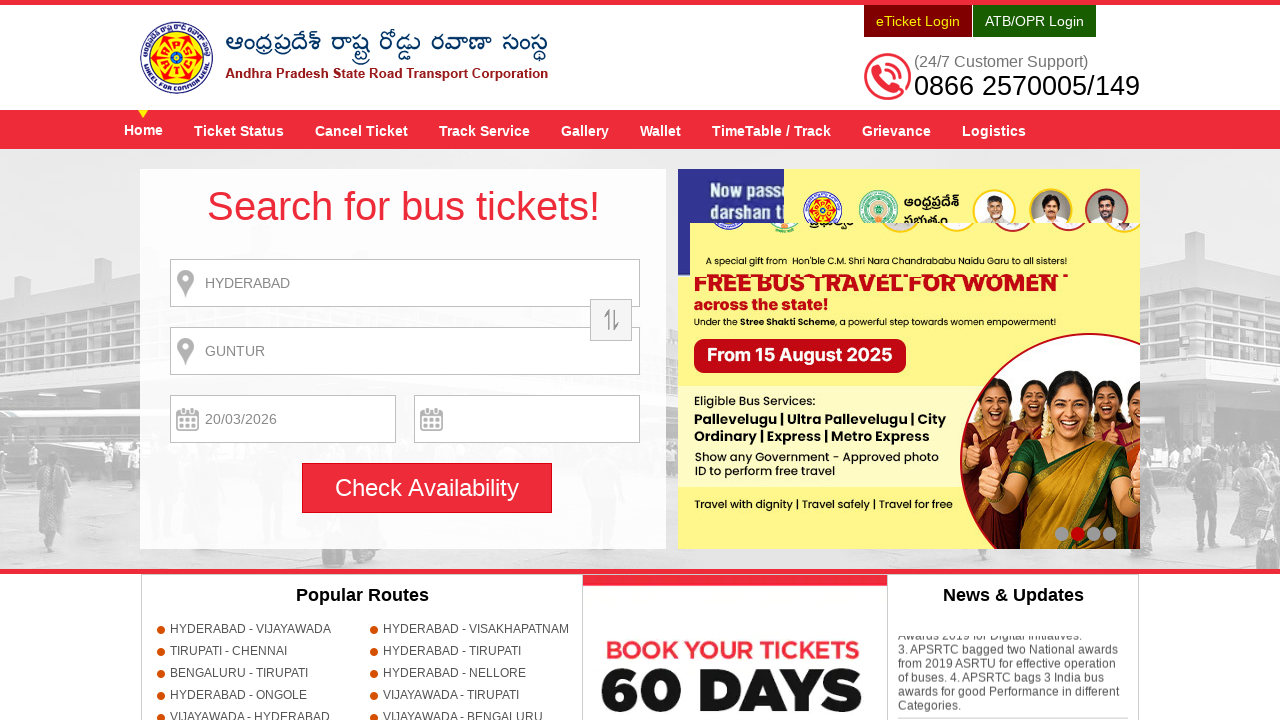

Clicked search button to search for available buses at (427, 488) on input[title='Search']
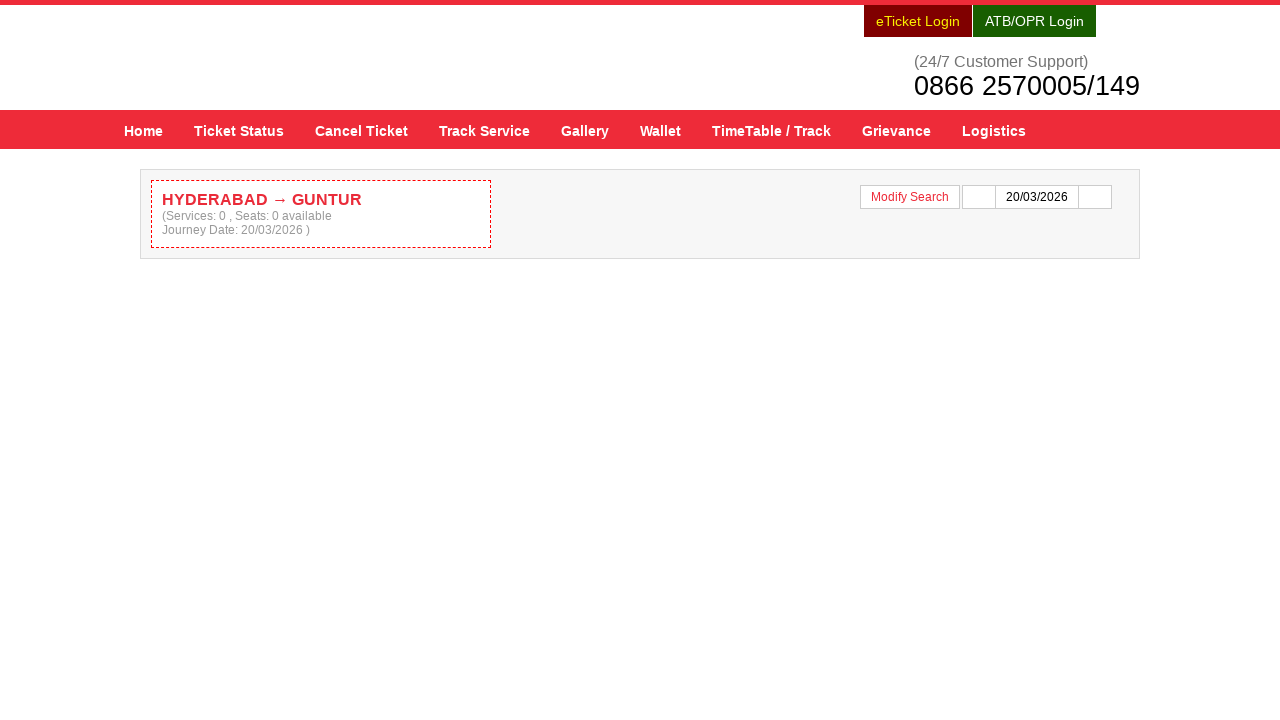

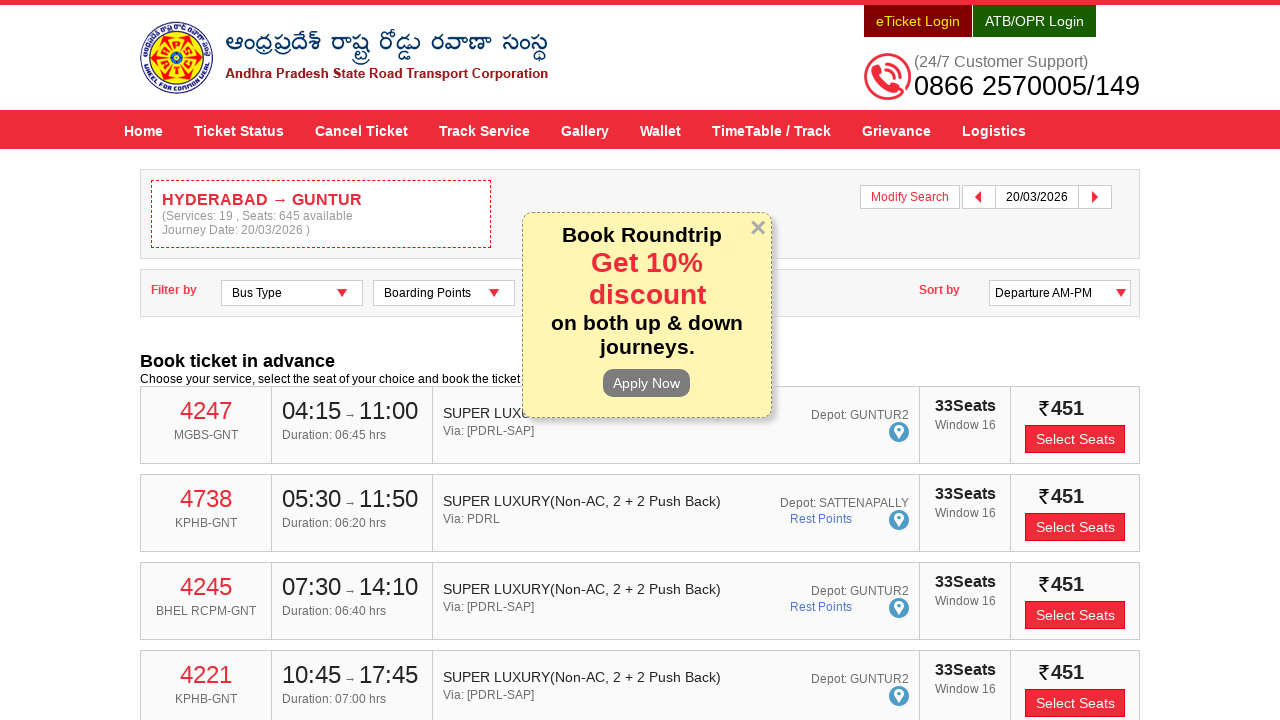